Tests marking individual todo items as complete by creating two items and checking their toggle checkboxes.

Starting URL: https://demo.playwright.dev/todomvc

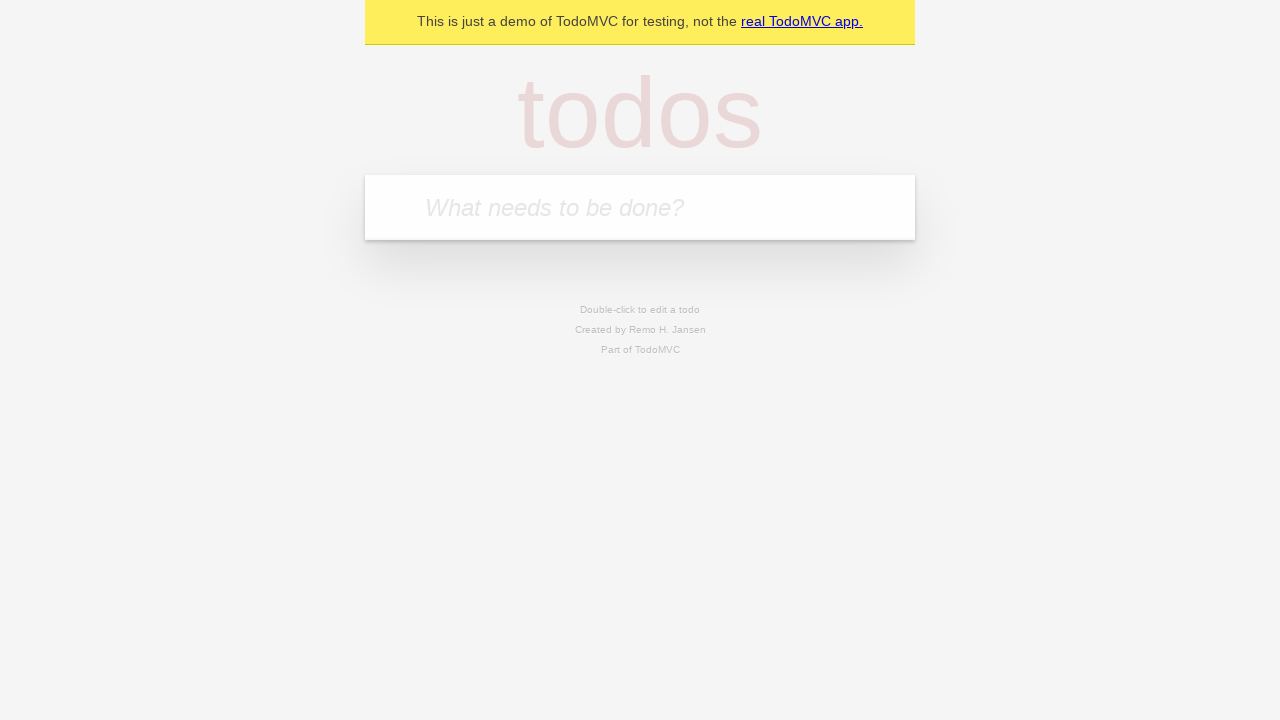

Filled new todo input with 'buy some cheese' on .new-todo
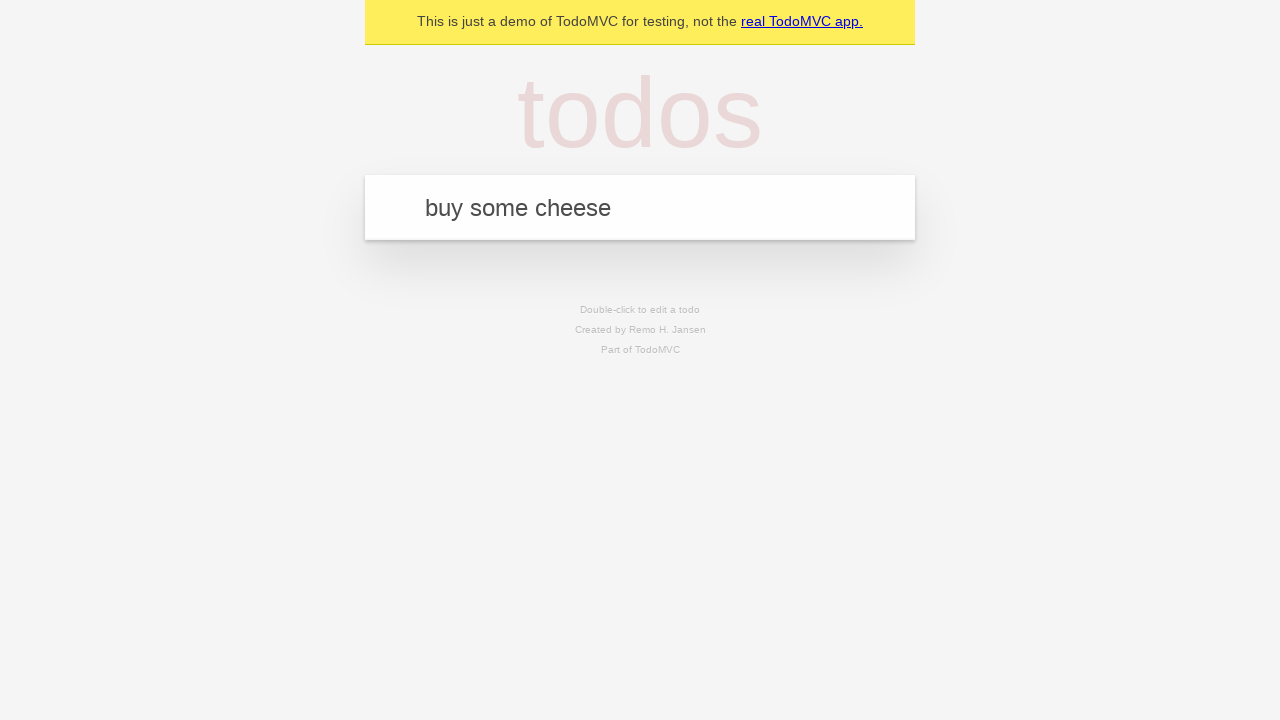

Pressed Enter to create first todo item on .new-todo
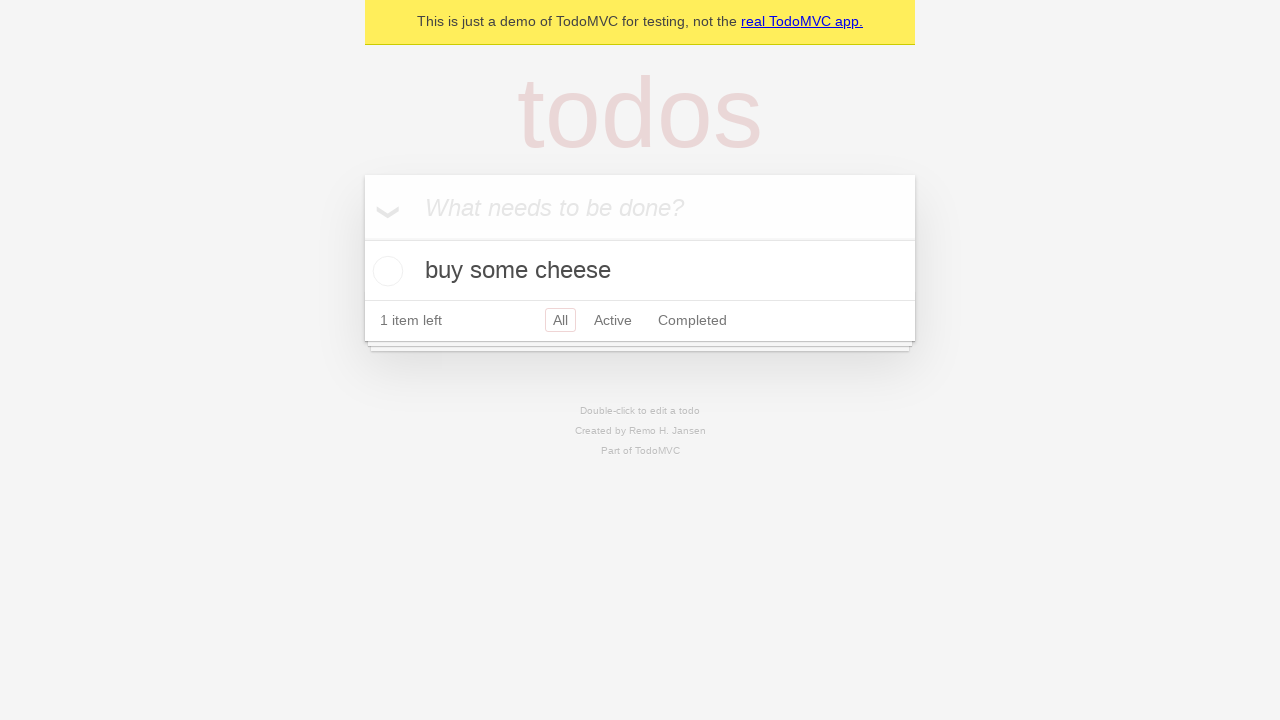

Filled new todo input with 'feed the cat' on .new-todo
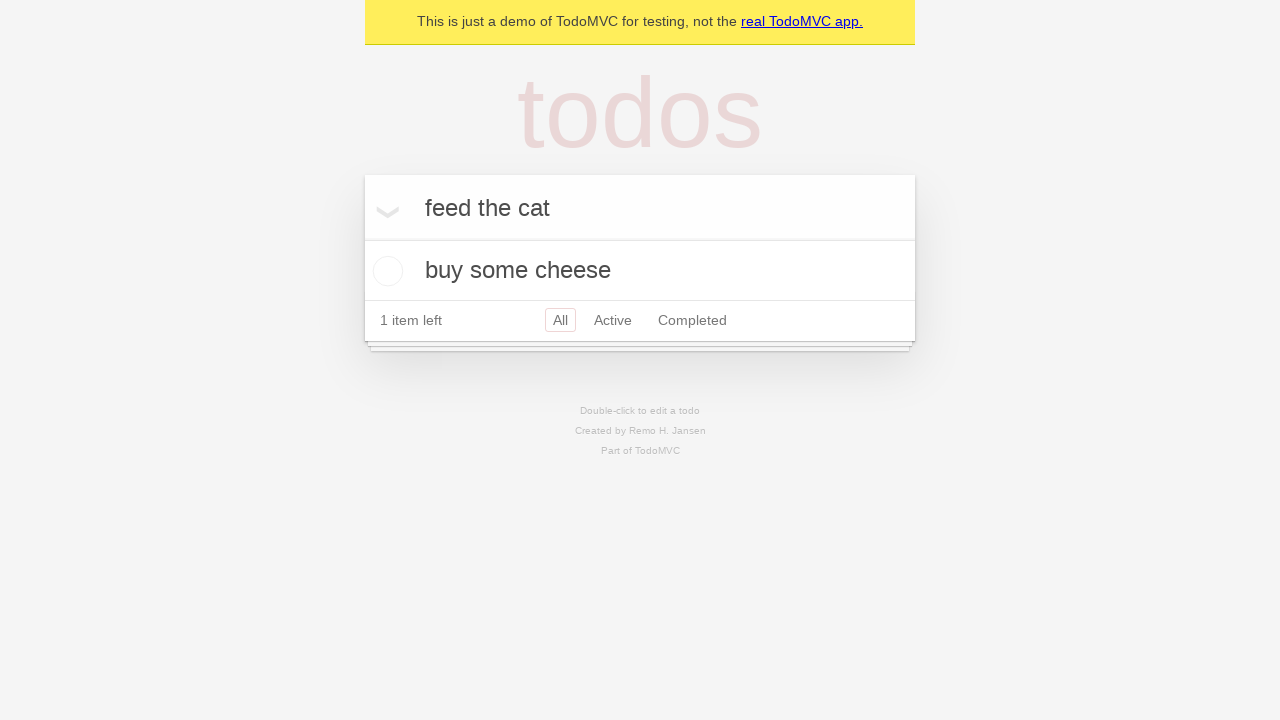

Pressed Enter to create second todo item on .new-todo
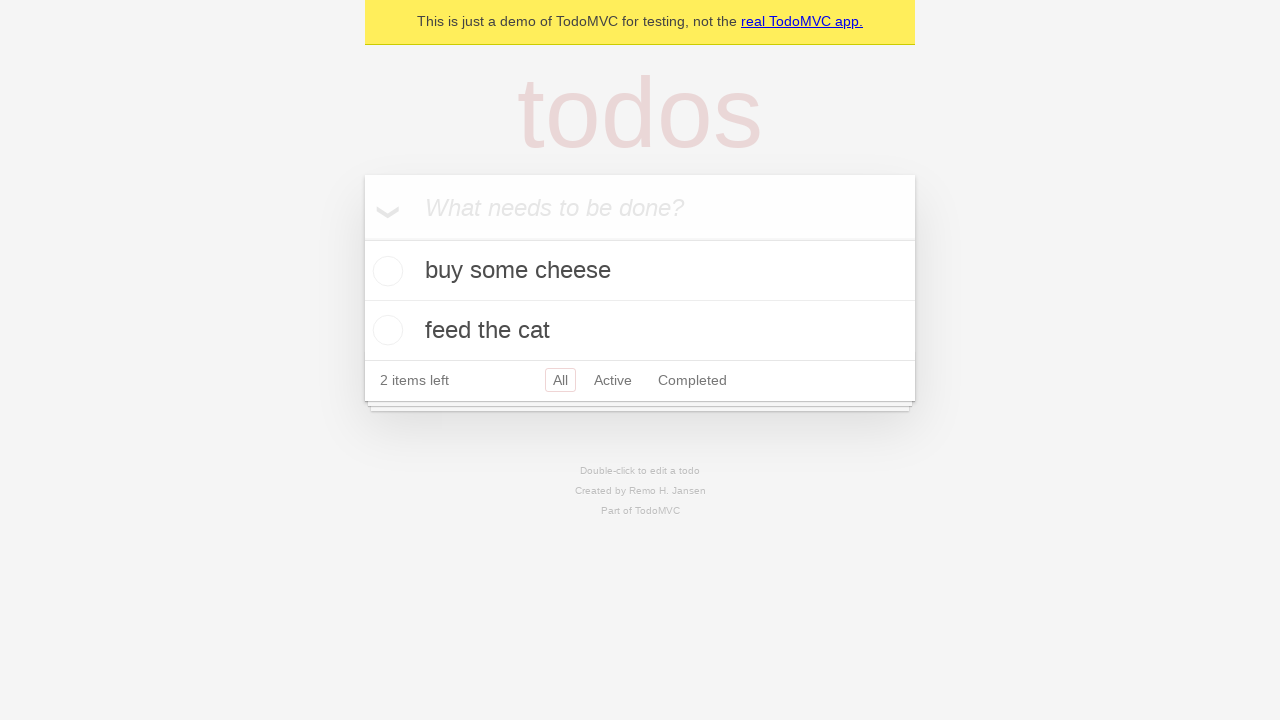

Waited for second todo item to appear in list
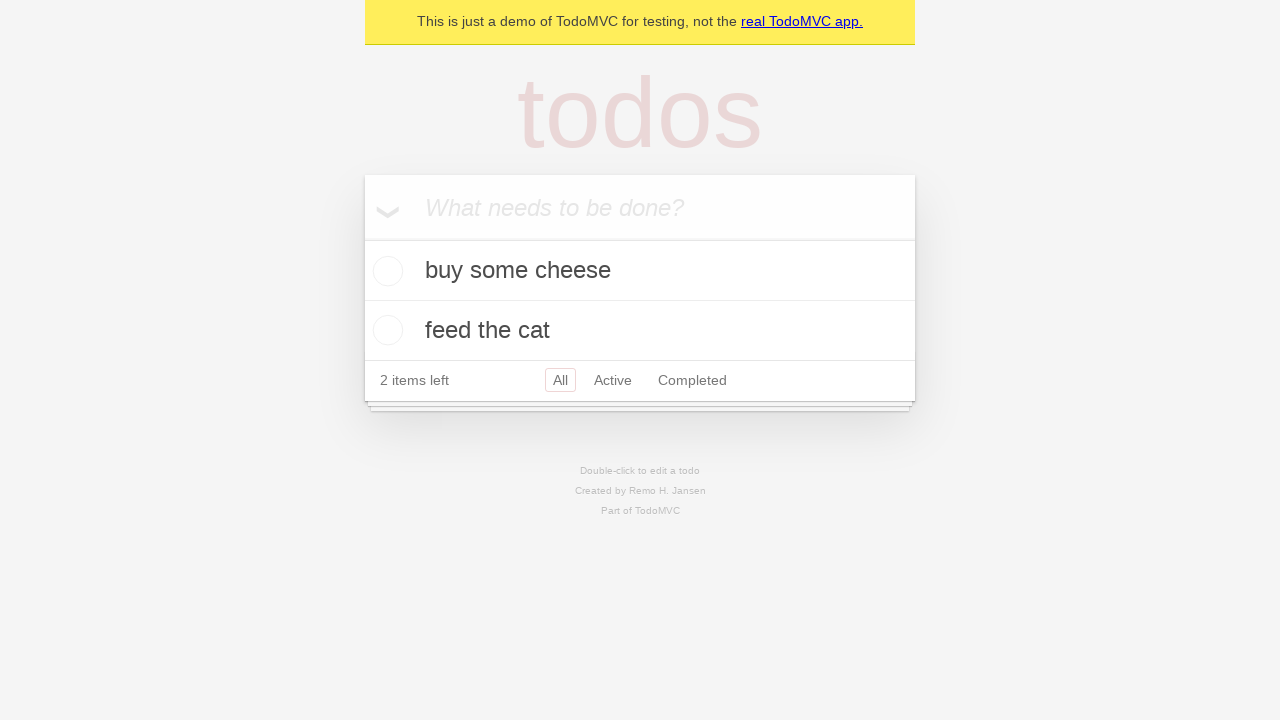

Marked first todo item as complete by checking its toggle checkbox at (385, 271) on .todo-list li >> nth=0 >> .toggle
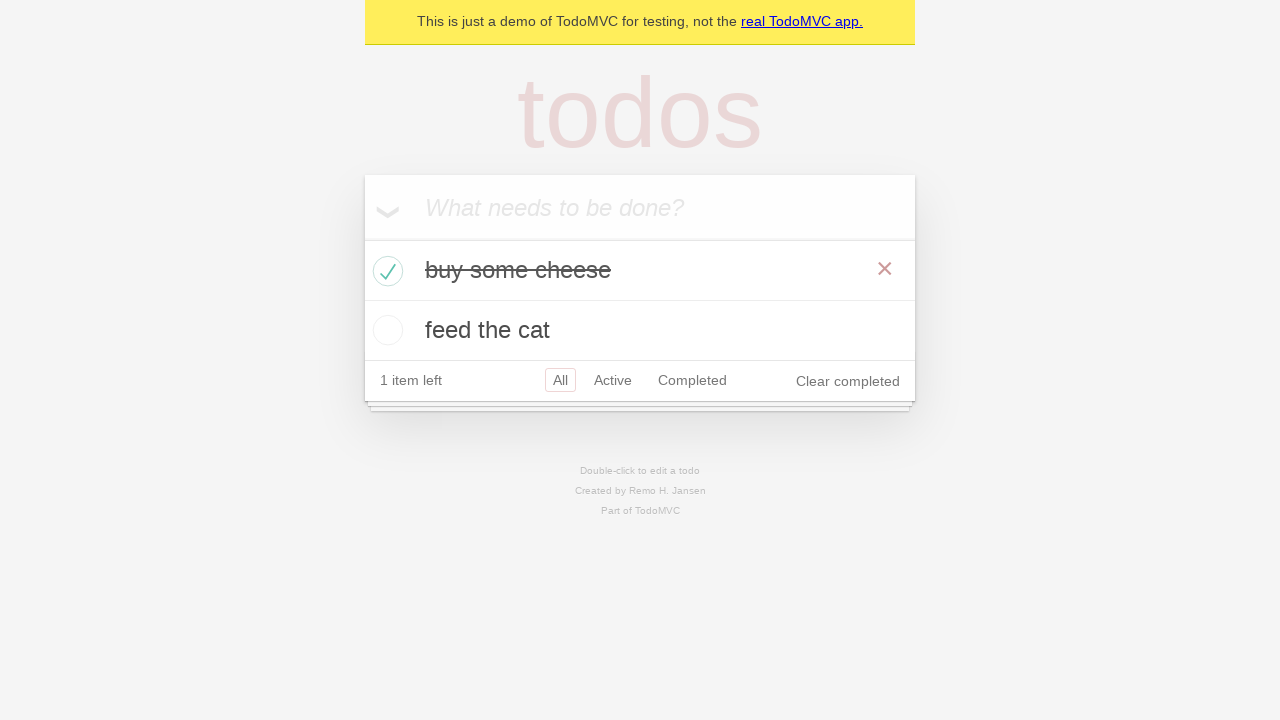

Marked second todo item as complete by checking its toggle checkbox at (385, 330) on .todo-list li >> nth=1 >> .toggle
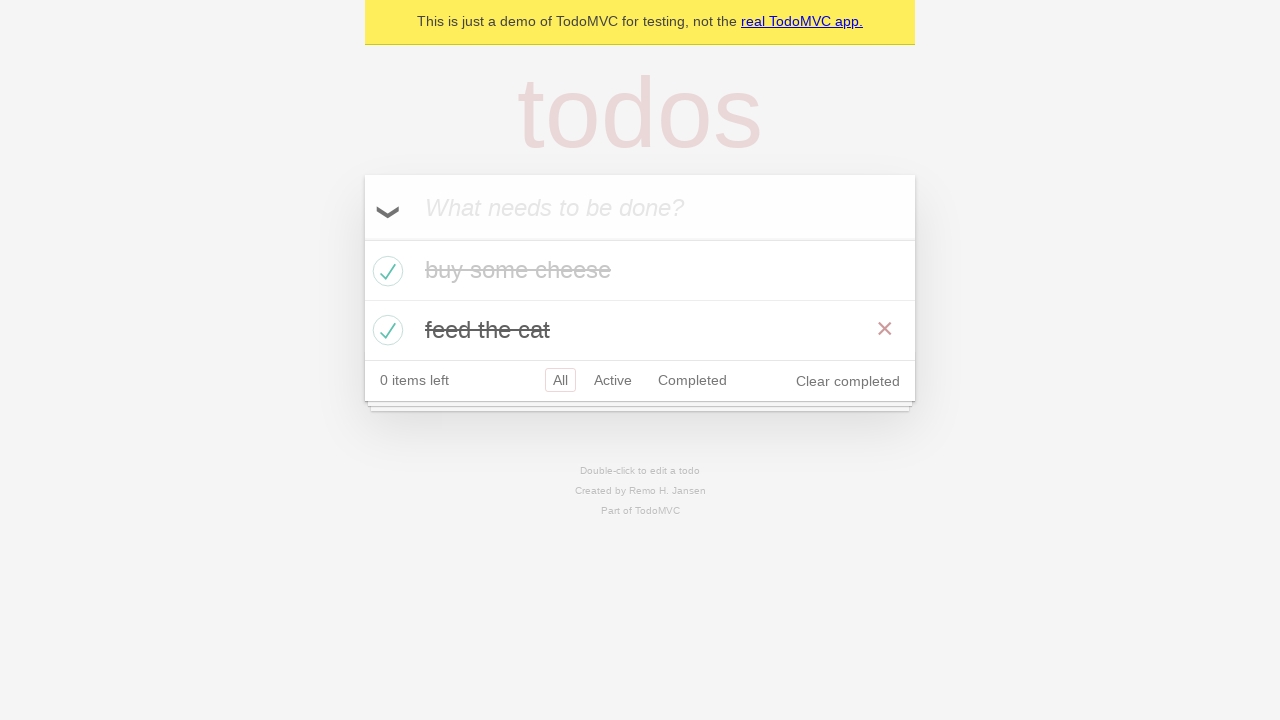

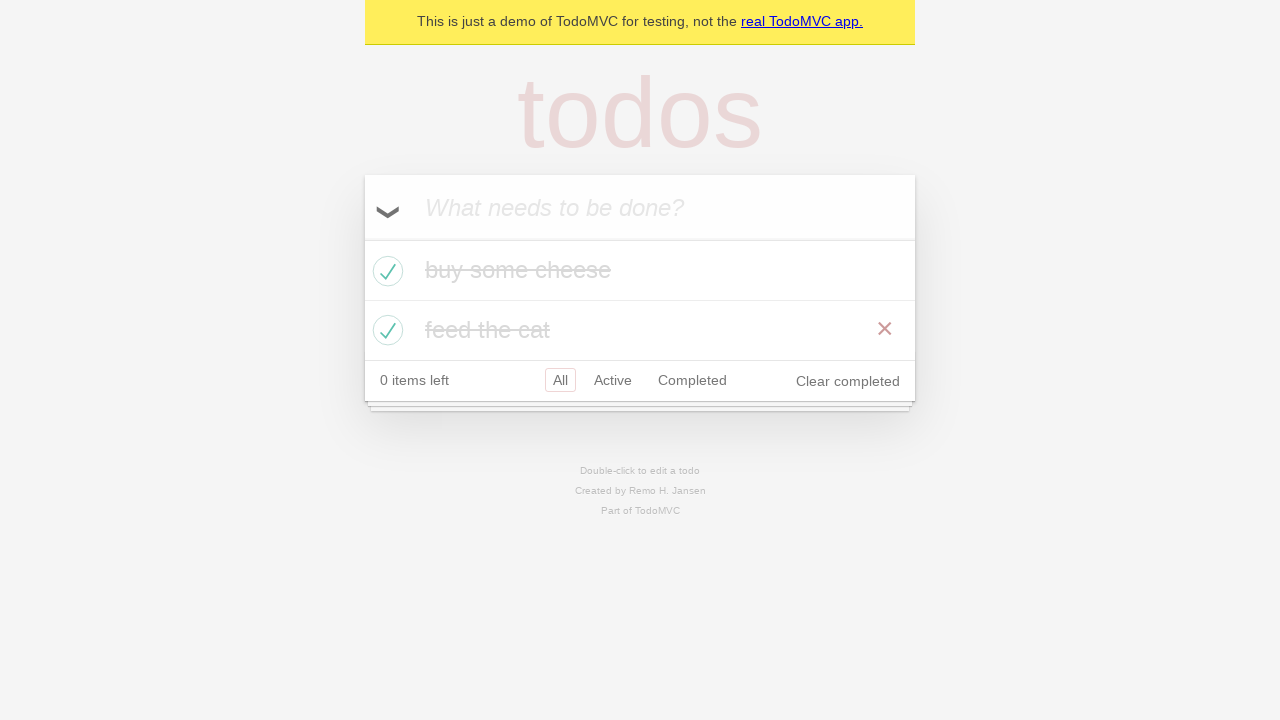